Tests alert handling by entering text, triggering alert and confirm dialogs, and accepting/dismissing them

Starting URL: https://rahulshettyacademy.com/AutomationPractice/

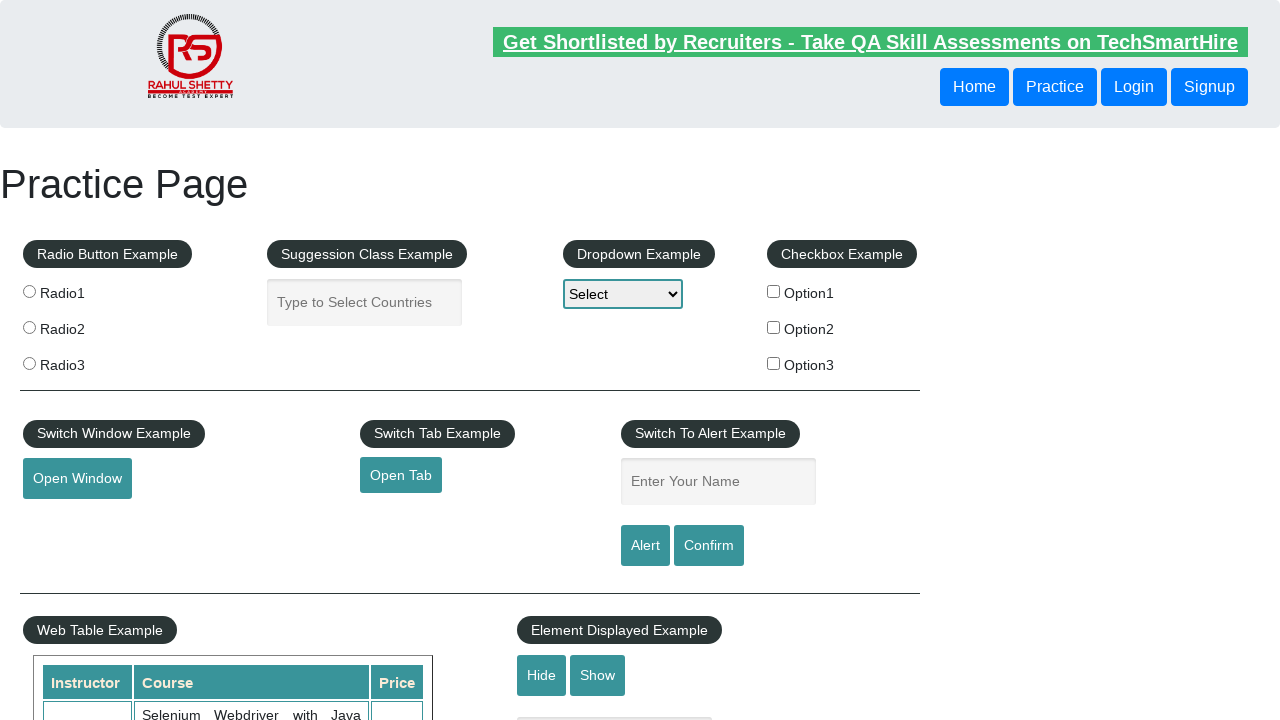

Entered 'SHREE-RAM' in name field on #name
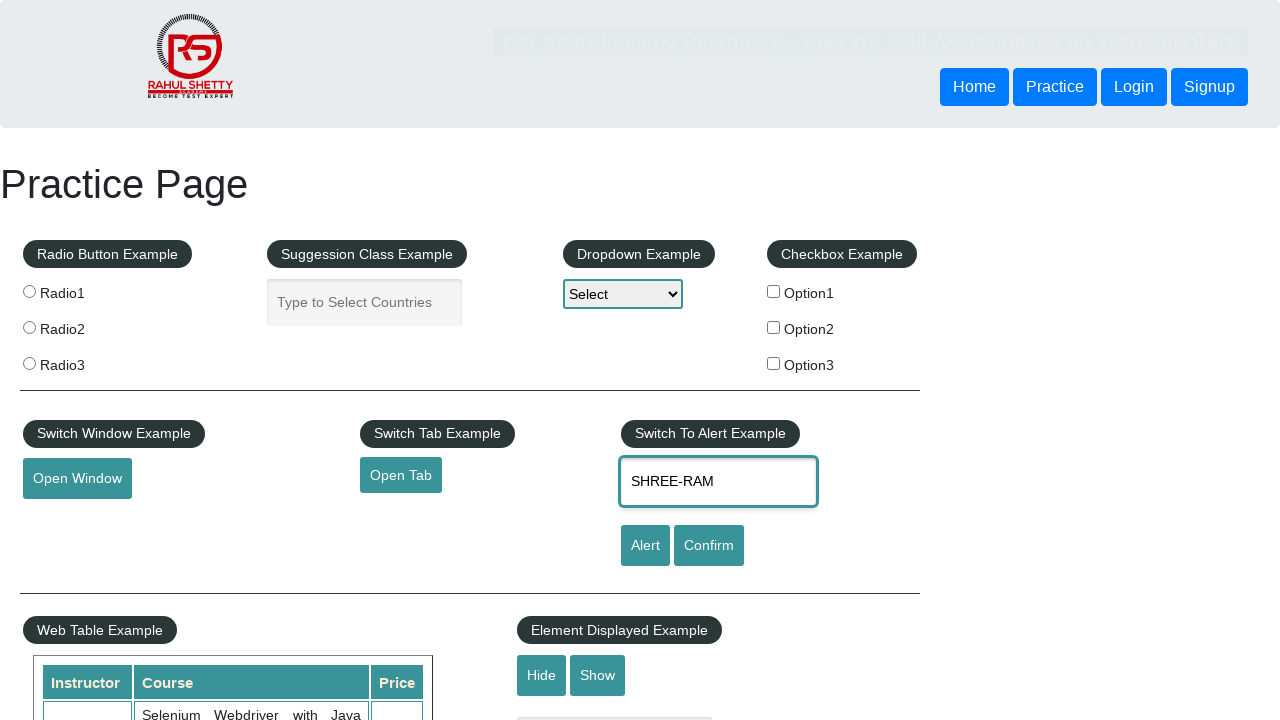

Set up dialog handler to accept alerts
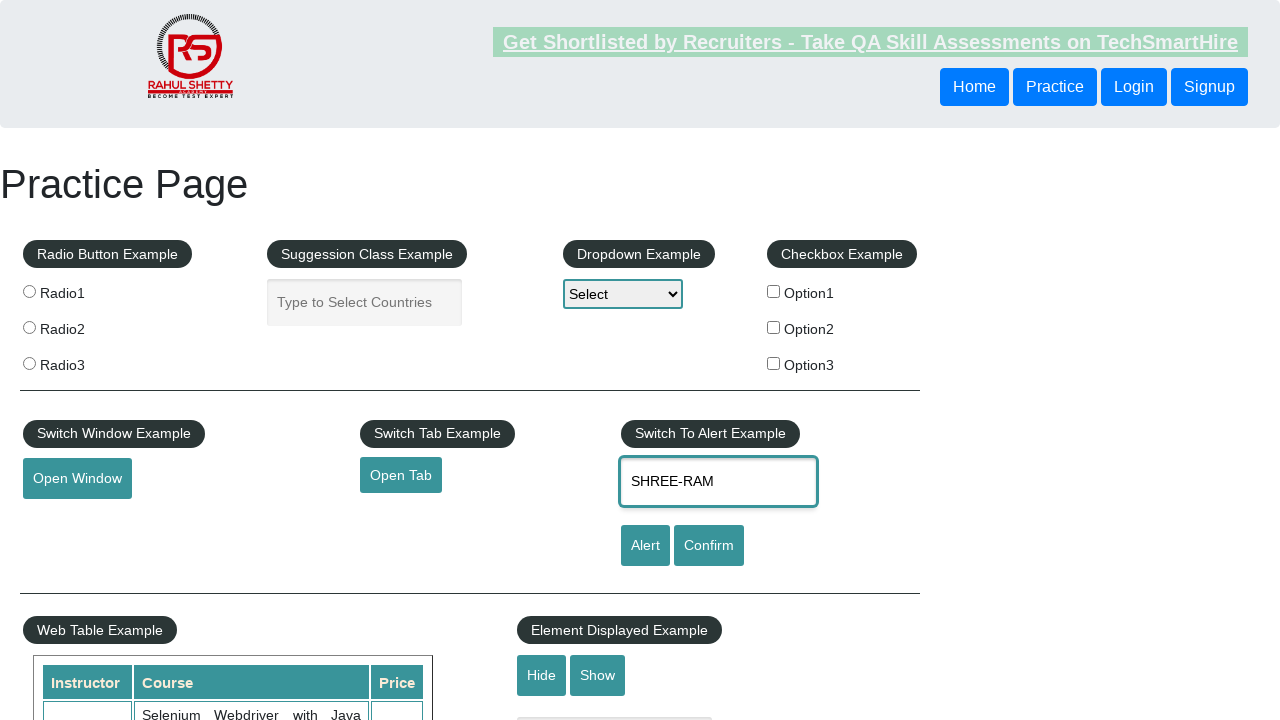

Clicked alert button and accepted alert dialog at (645, 546) on #alertbtn
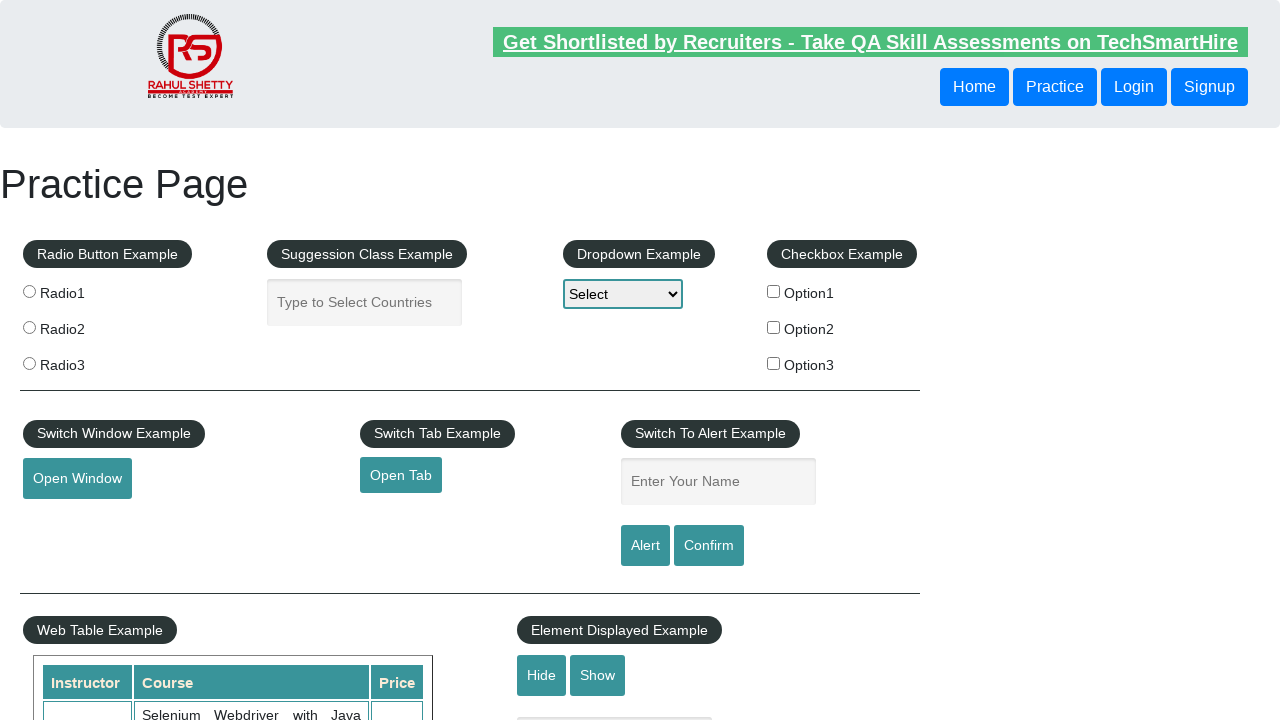

Waited 1000ms for dialog handling to complete
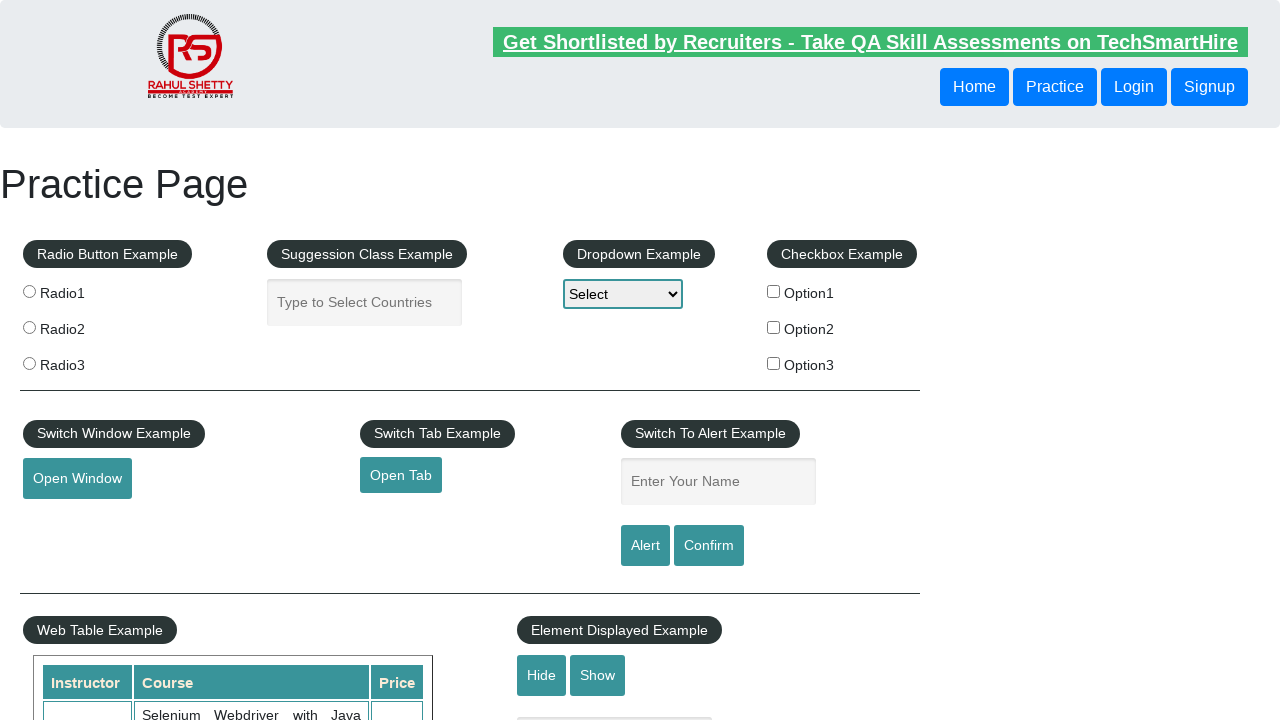

Entered 'HANUMAN' in name field on #name
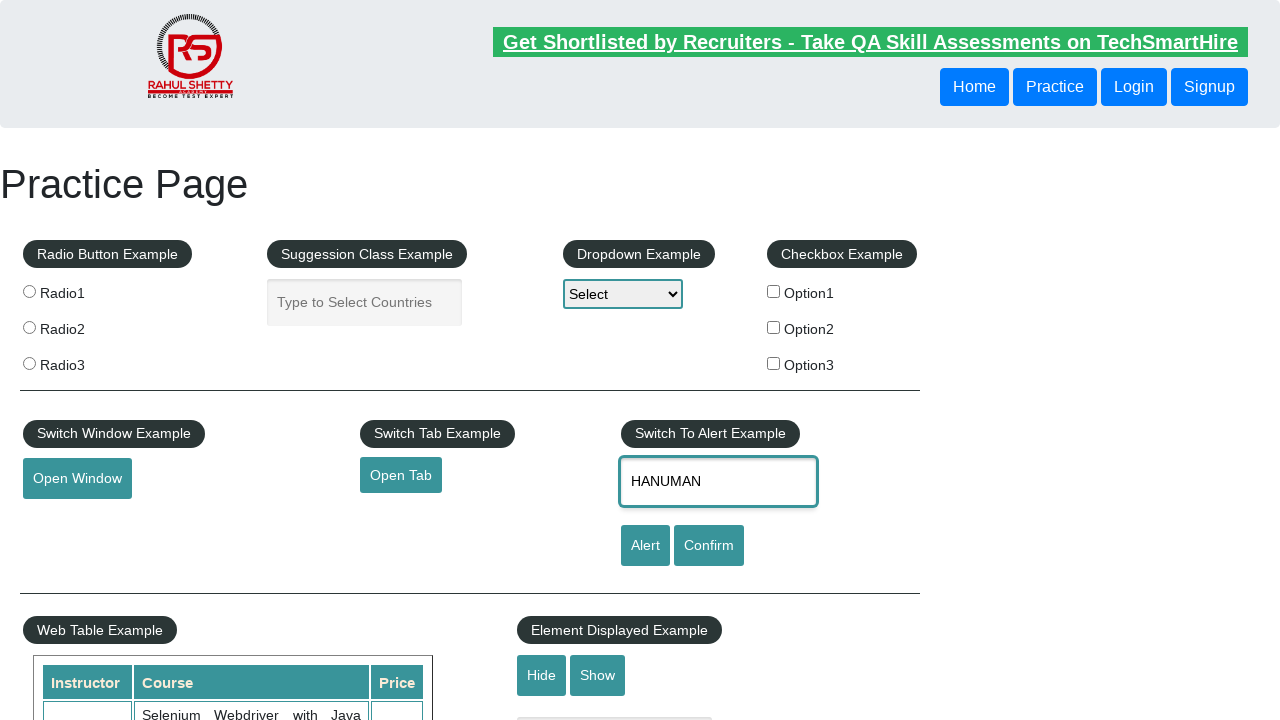

Set up dialog handler to dismiss confirm dialogs
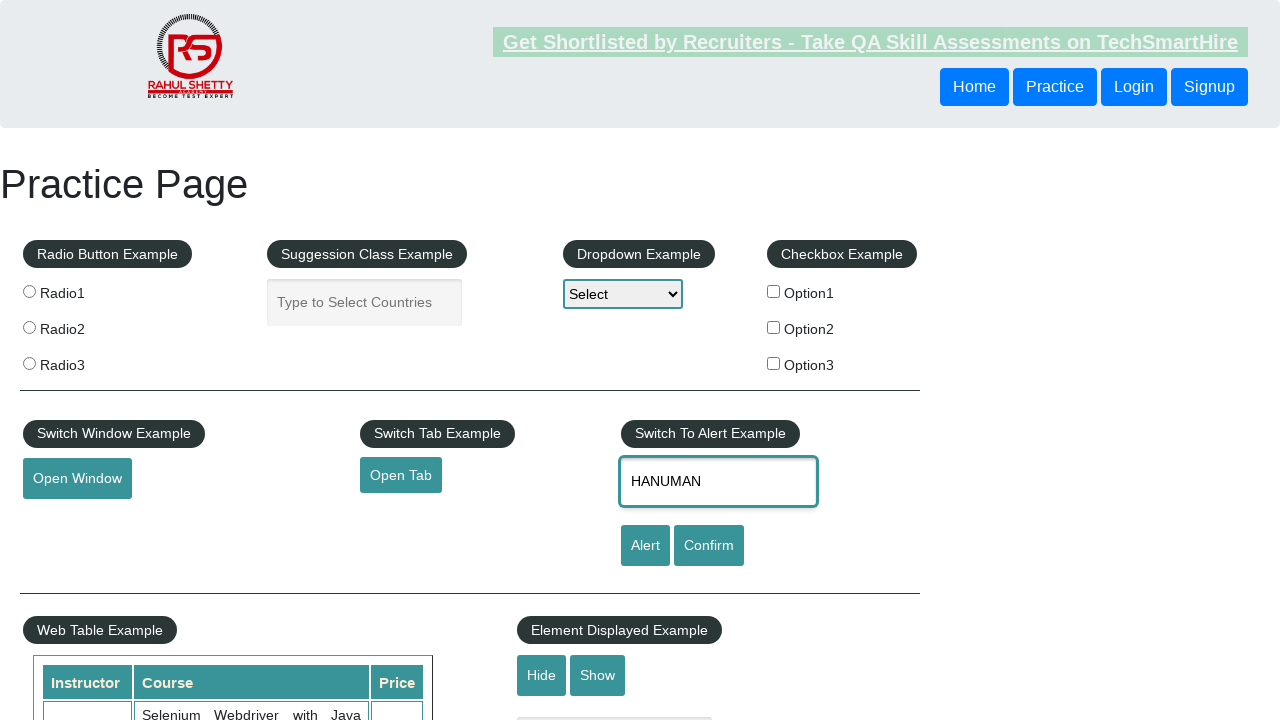

Clicked confirm button and dismissed confirm dialog at (709, 546) on #confirmbtn
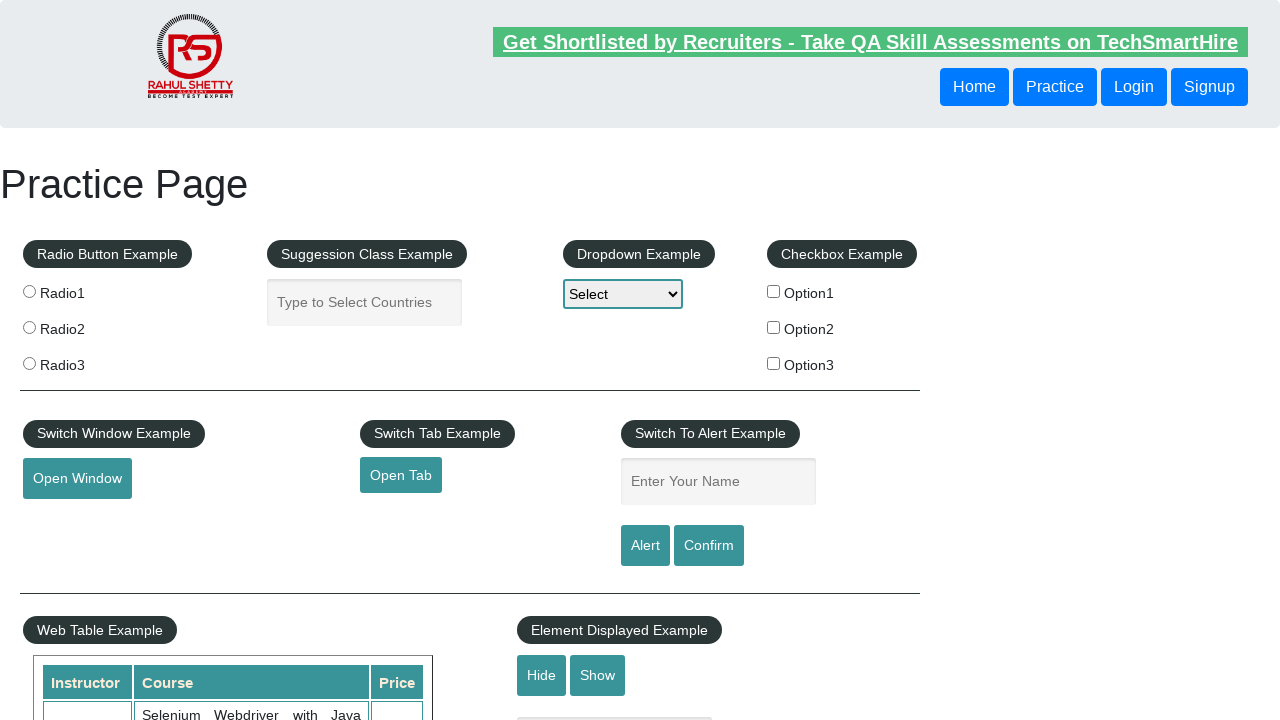

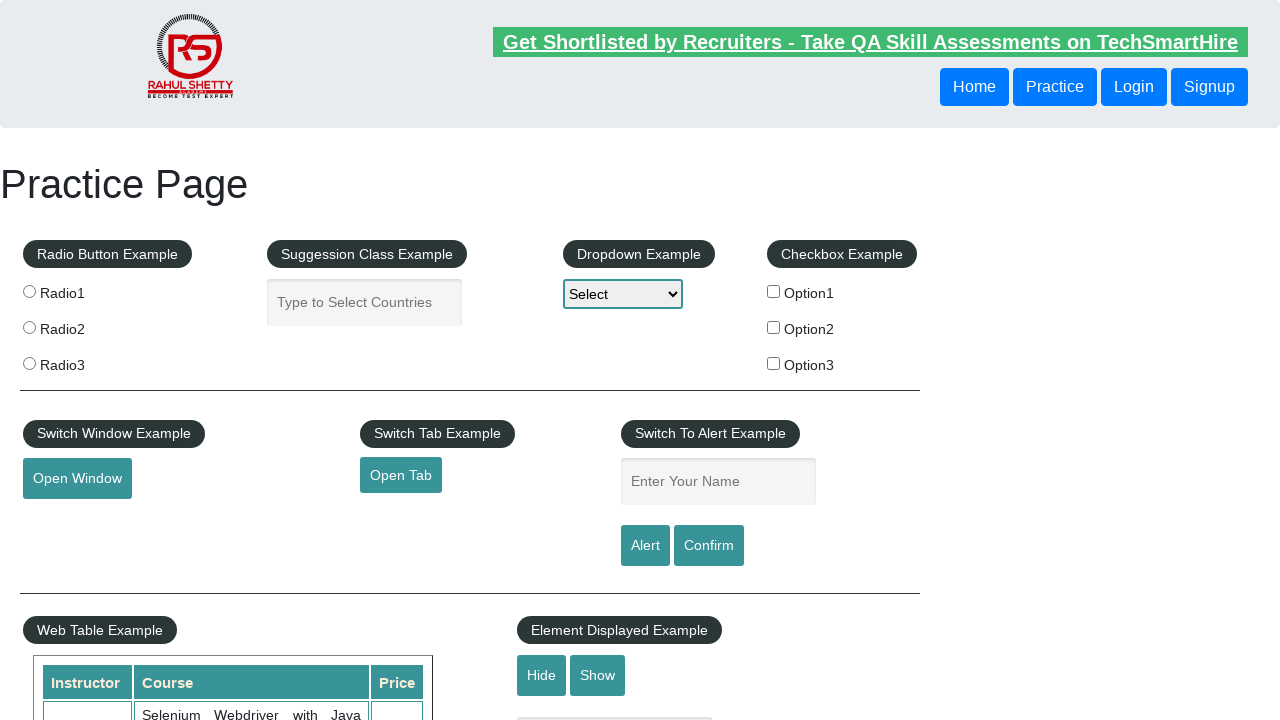